Demonstrates click-and-hold, move, and release mouse actions in a drag operation

Starting URL: https://crossbrowsertesting.github.io/drag-and-drop

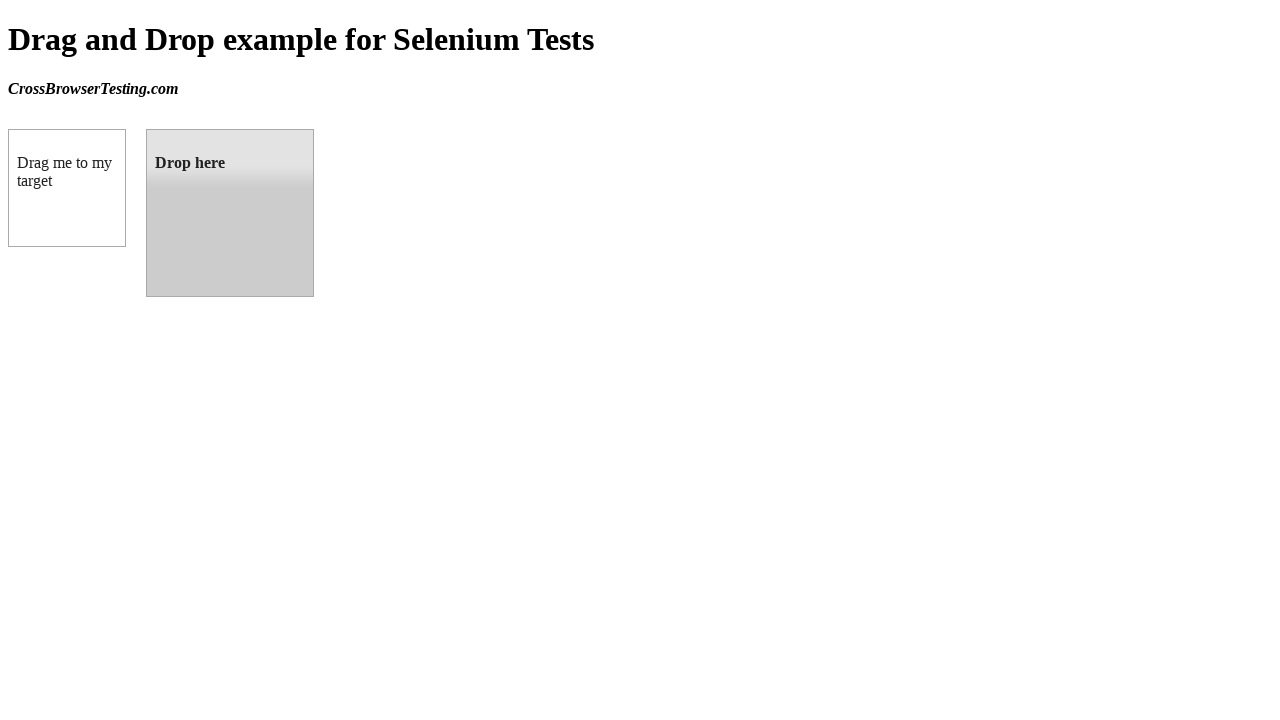

Waited for draggable element to be visible
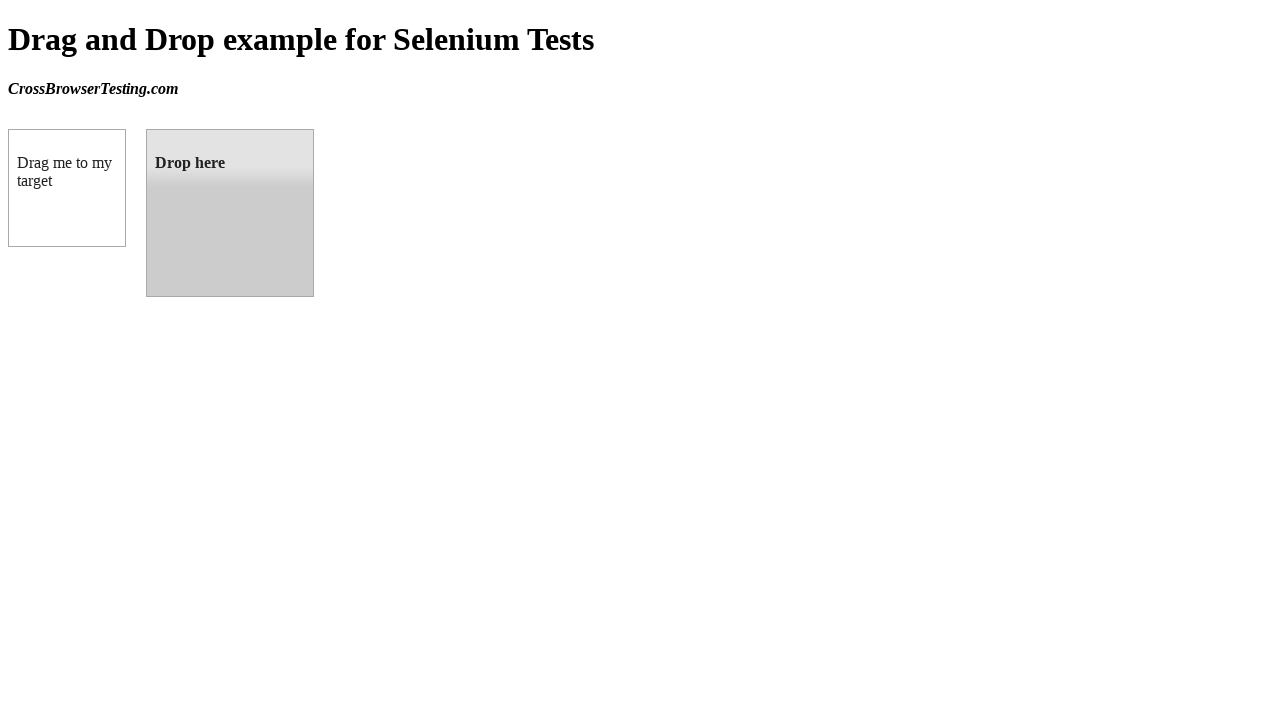

Waited for droppable element to be visible
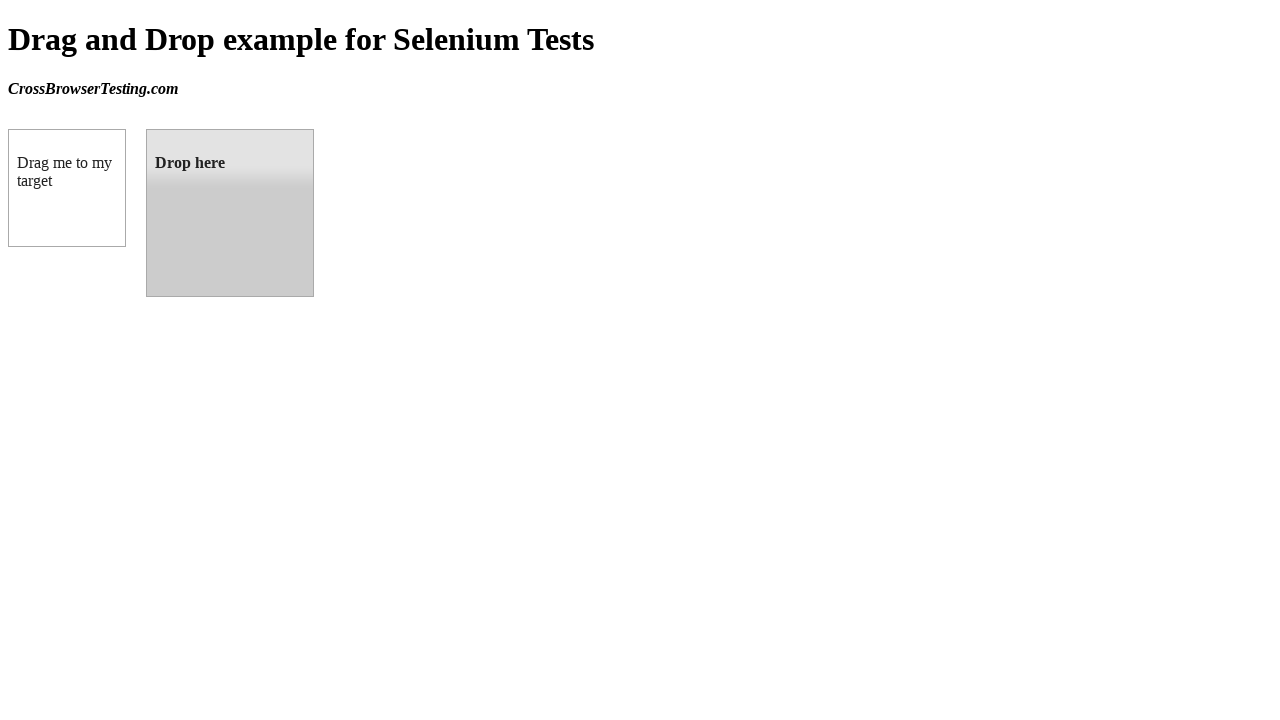

Located draggable element
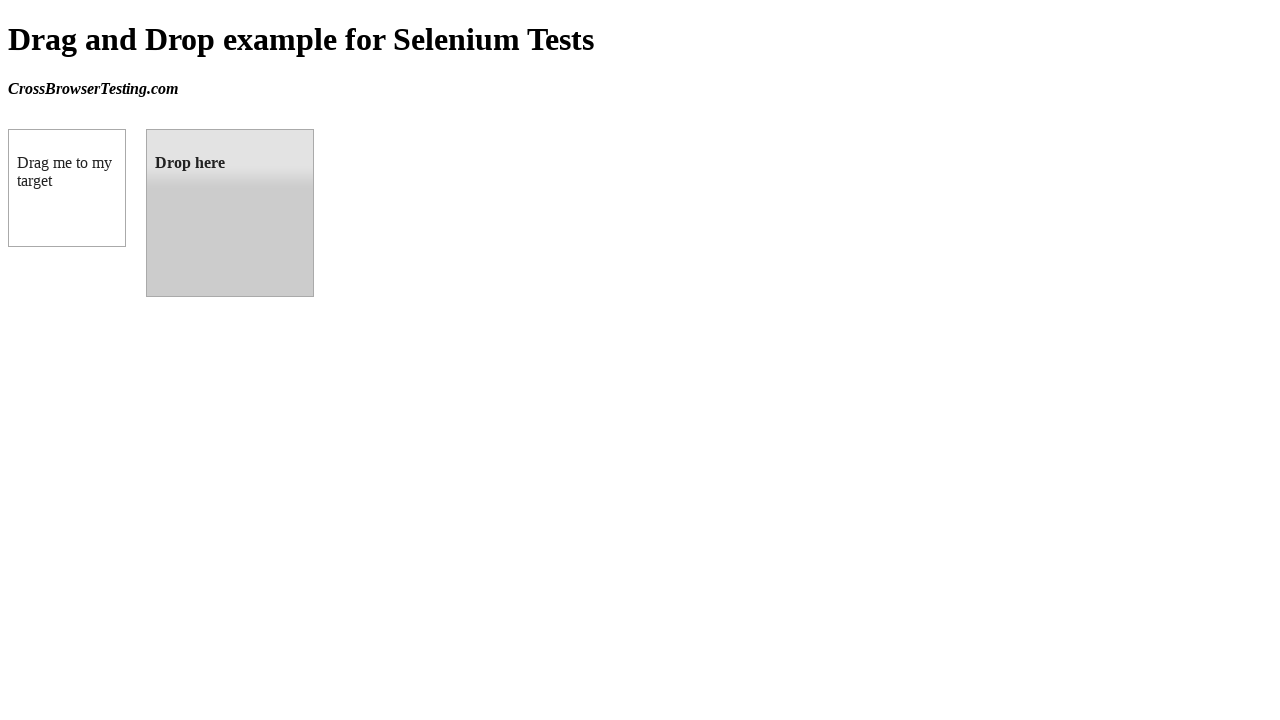

Located droppable element
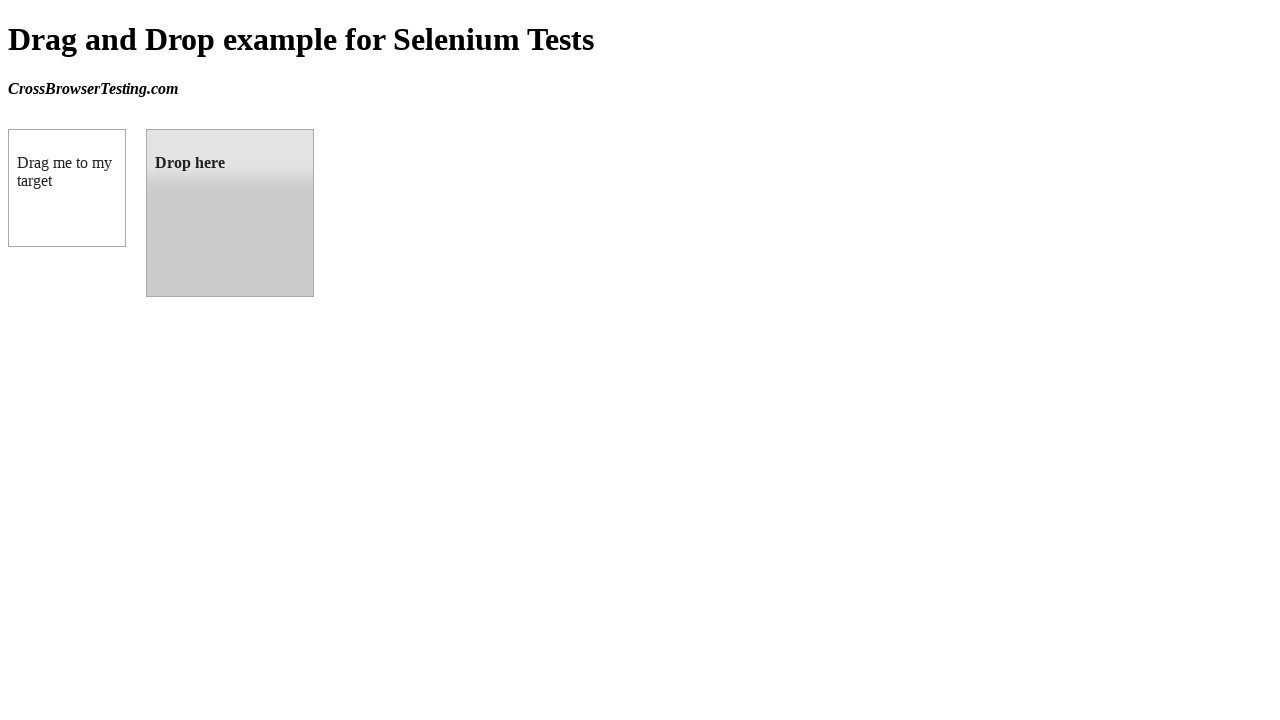

Retrieved bounding box of draggable element
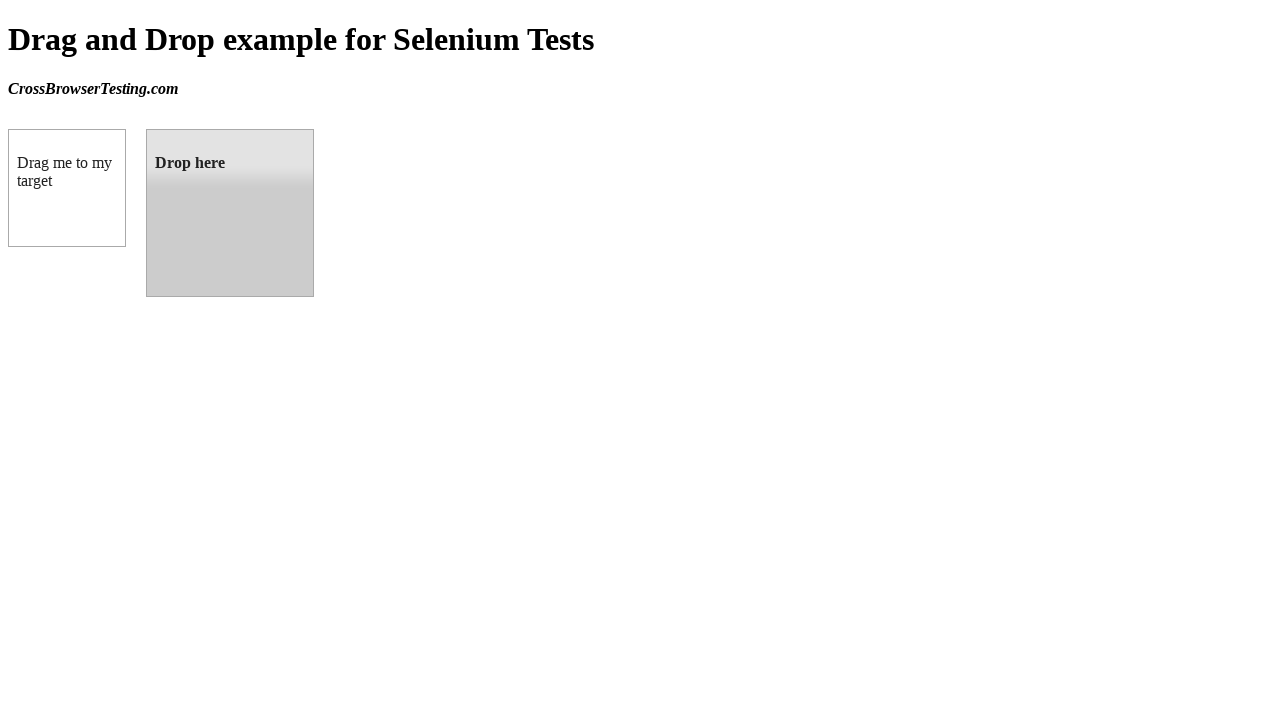

Retrieved bounding box of droppable element
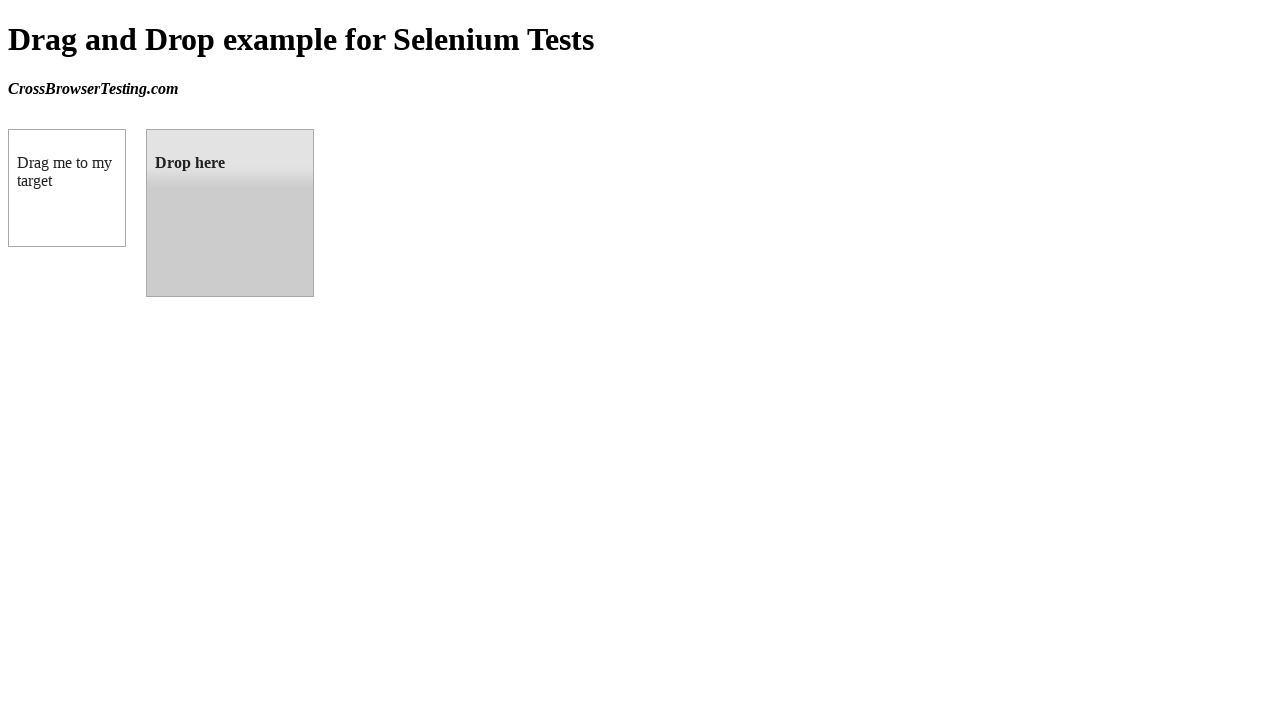

Moved mouse to center of draggable element at (67, 188)
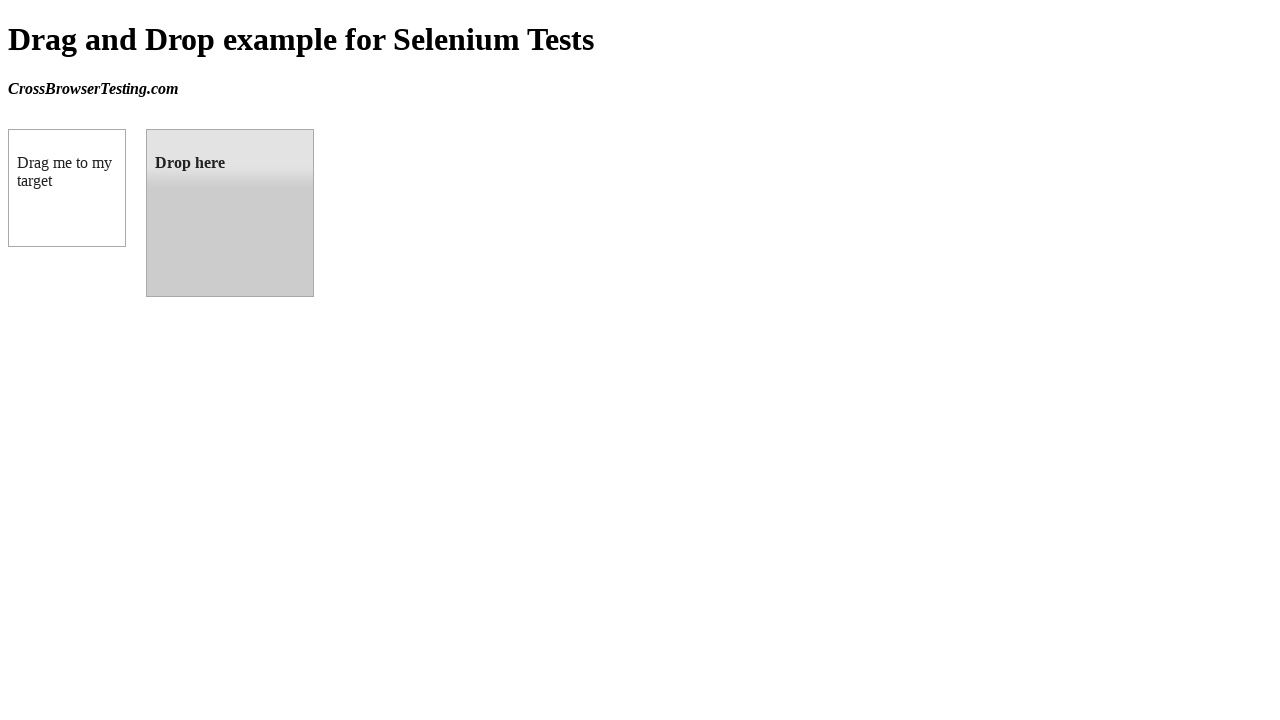

Pressed and held mouse button down on draggable element at (67, 188)
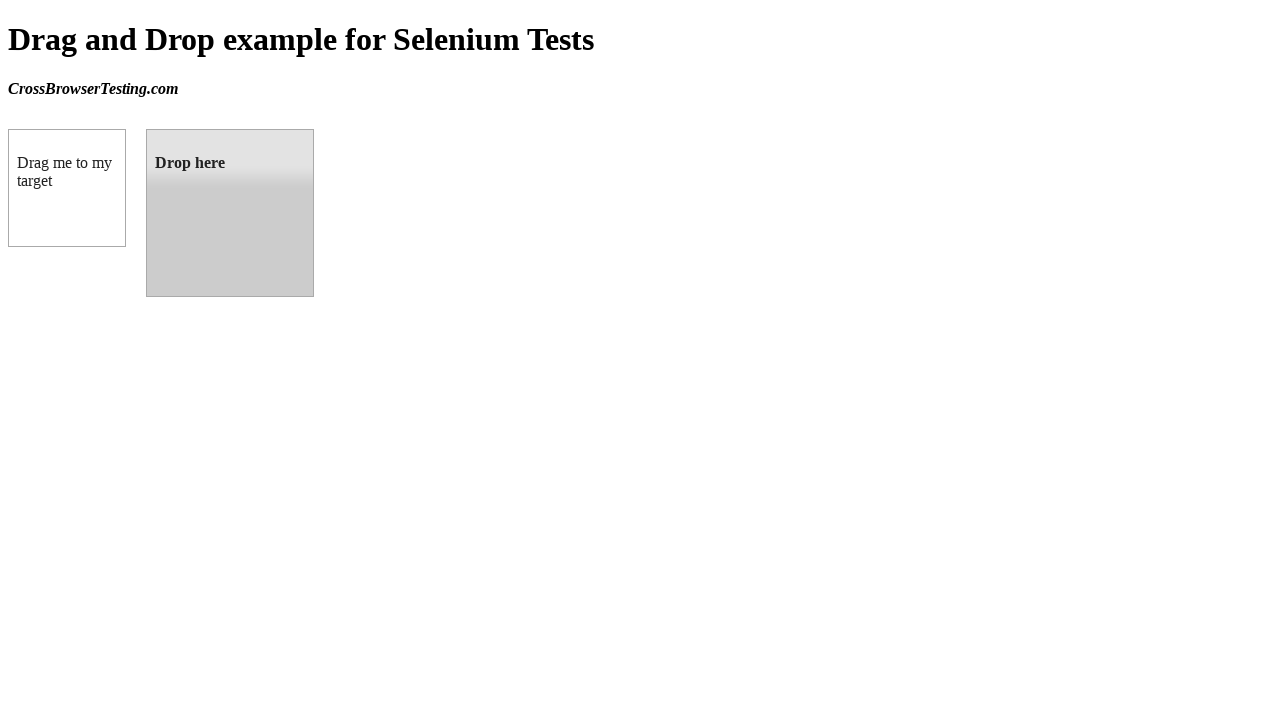

Dragged element to center of droppable target at (230, 213)
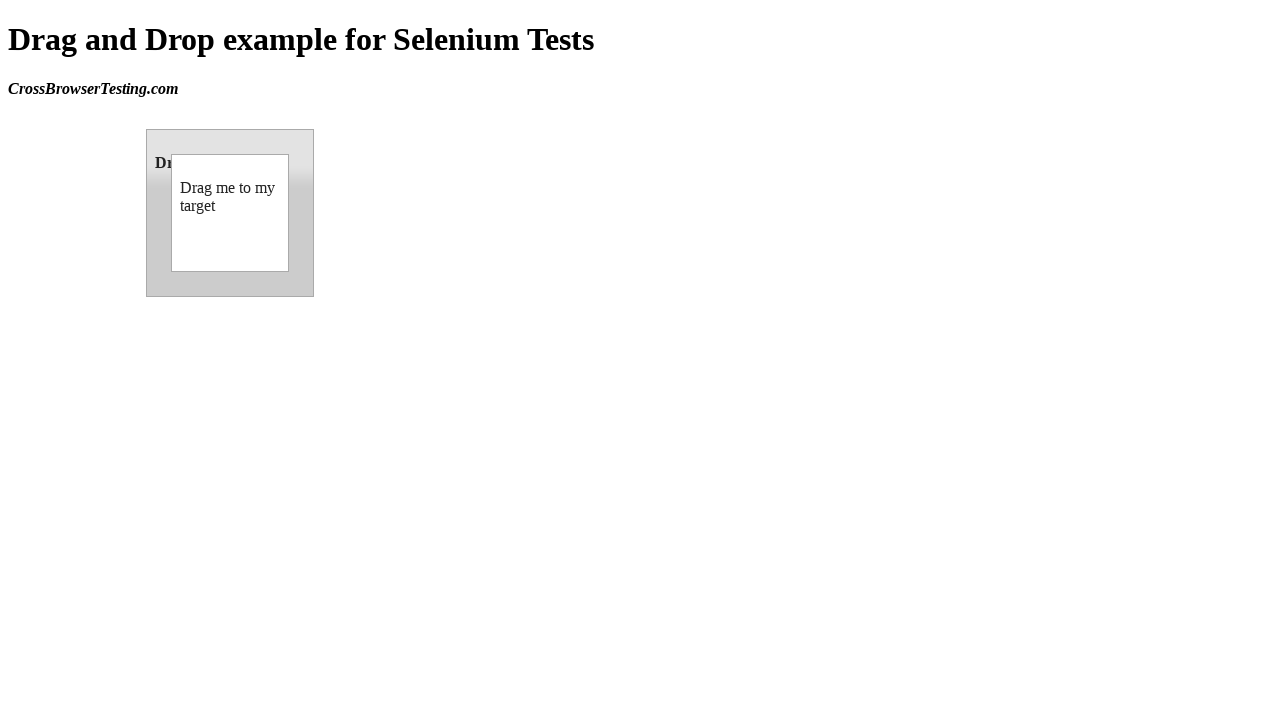

Released mouse button to drop element on target at (230, 213)
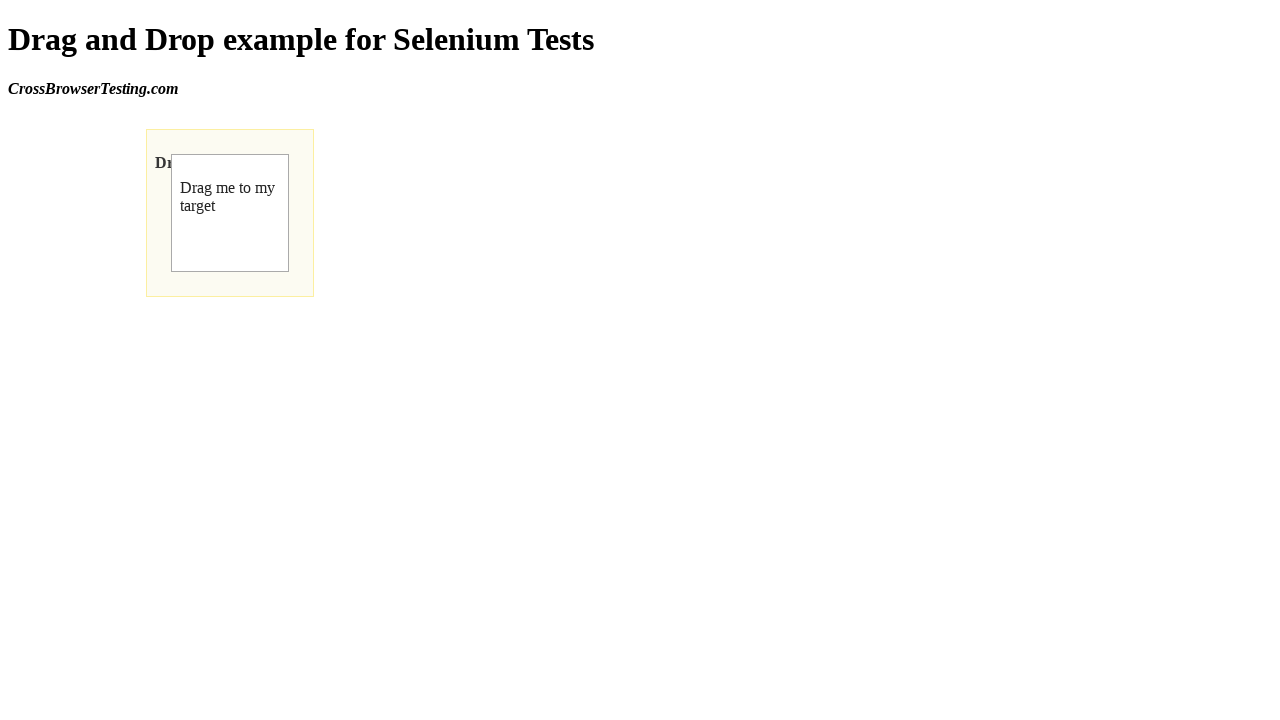

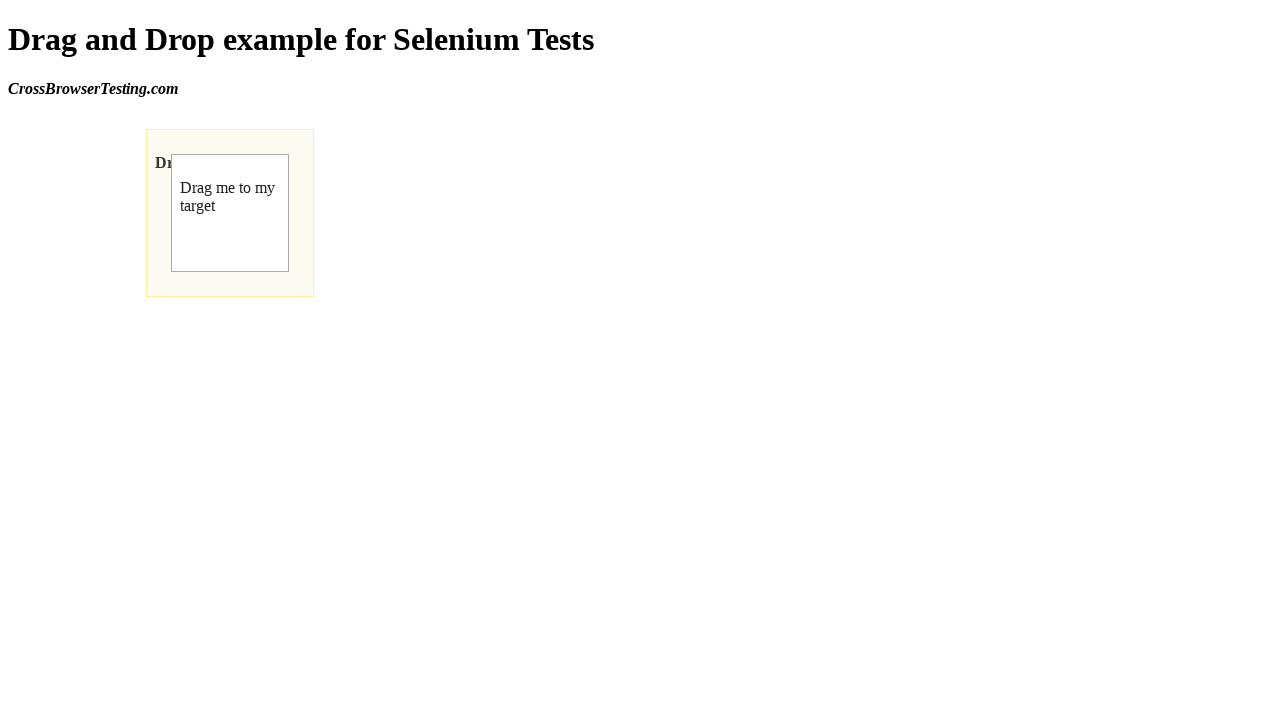